Tests opening a popup window by clicking a link on a blog page and handling multiple browser windows/tabs

Starting URL: http://omayo.blogspot.com/

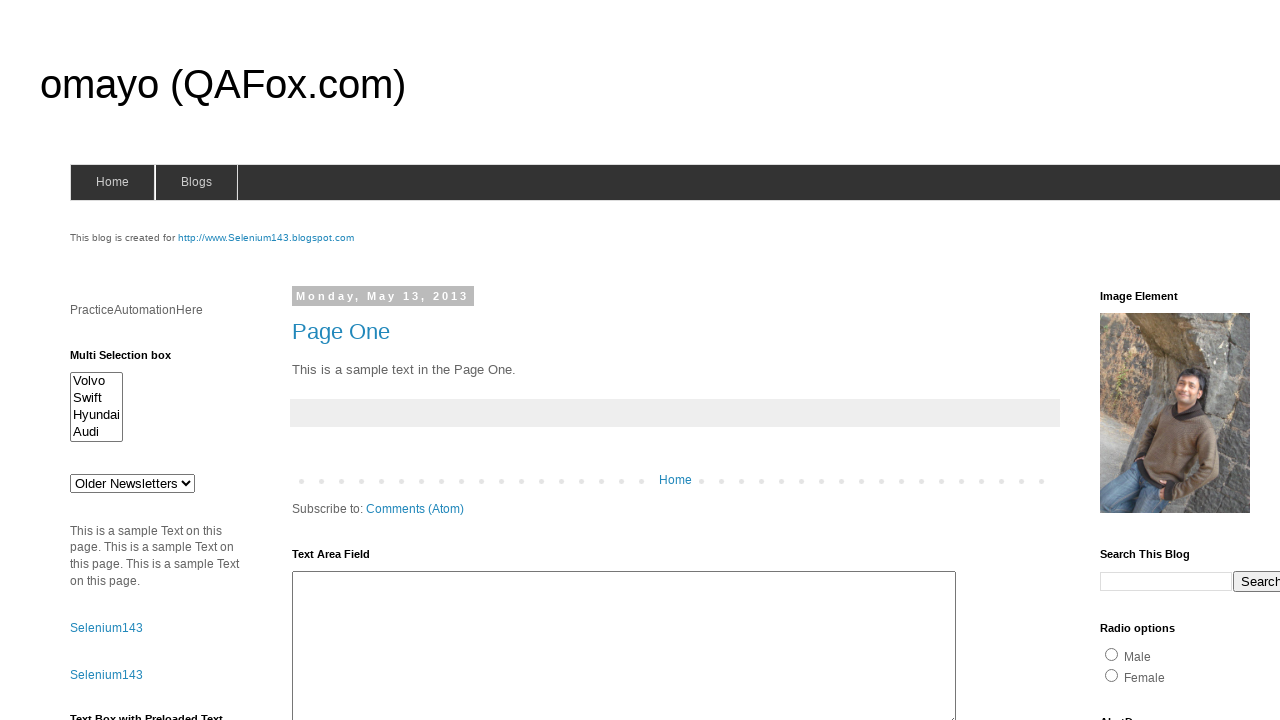

Set viewport size to 1920x1080
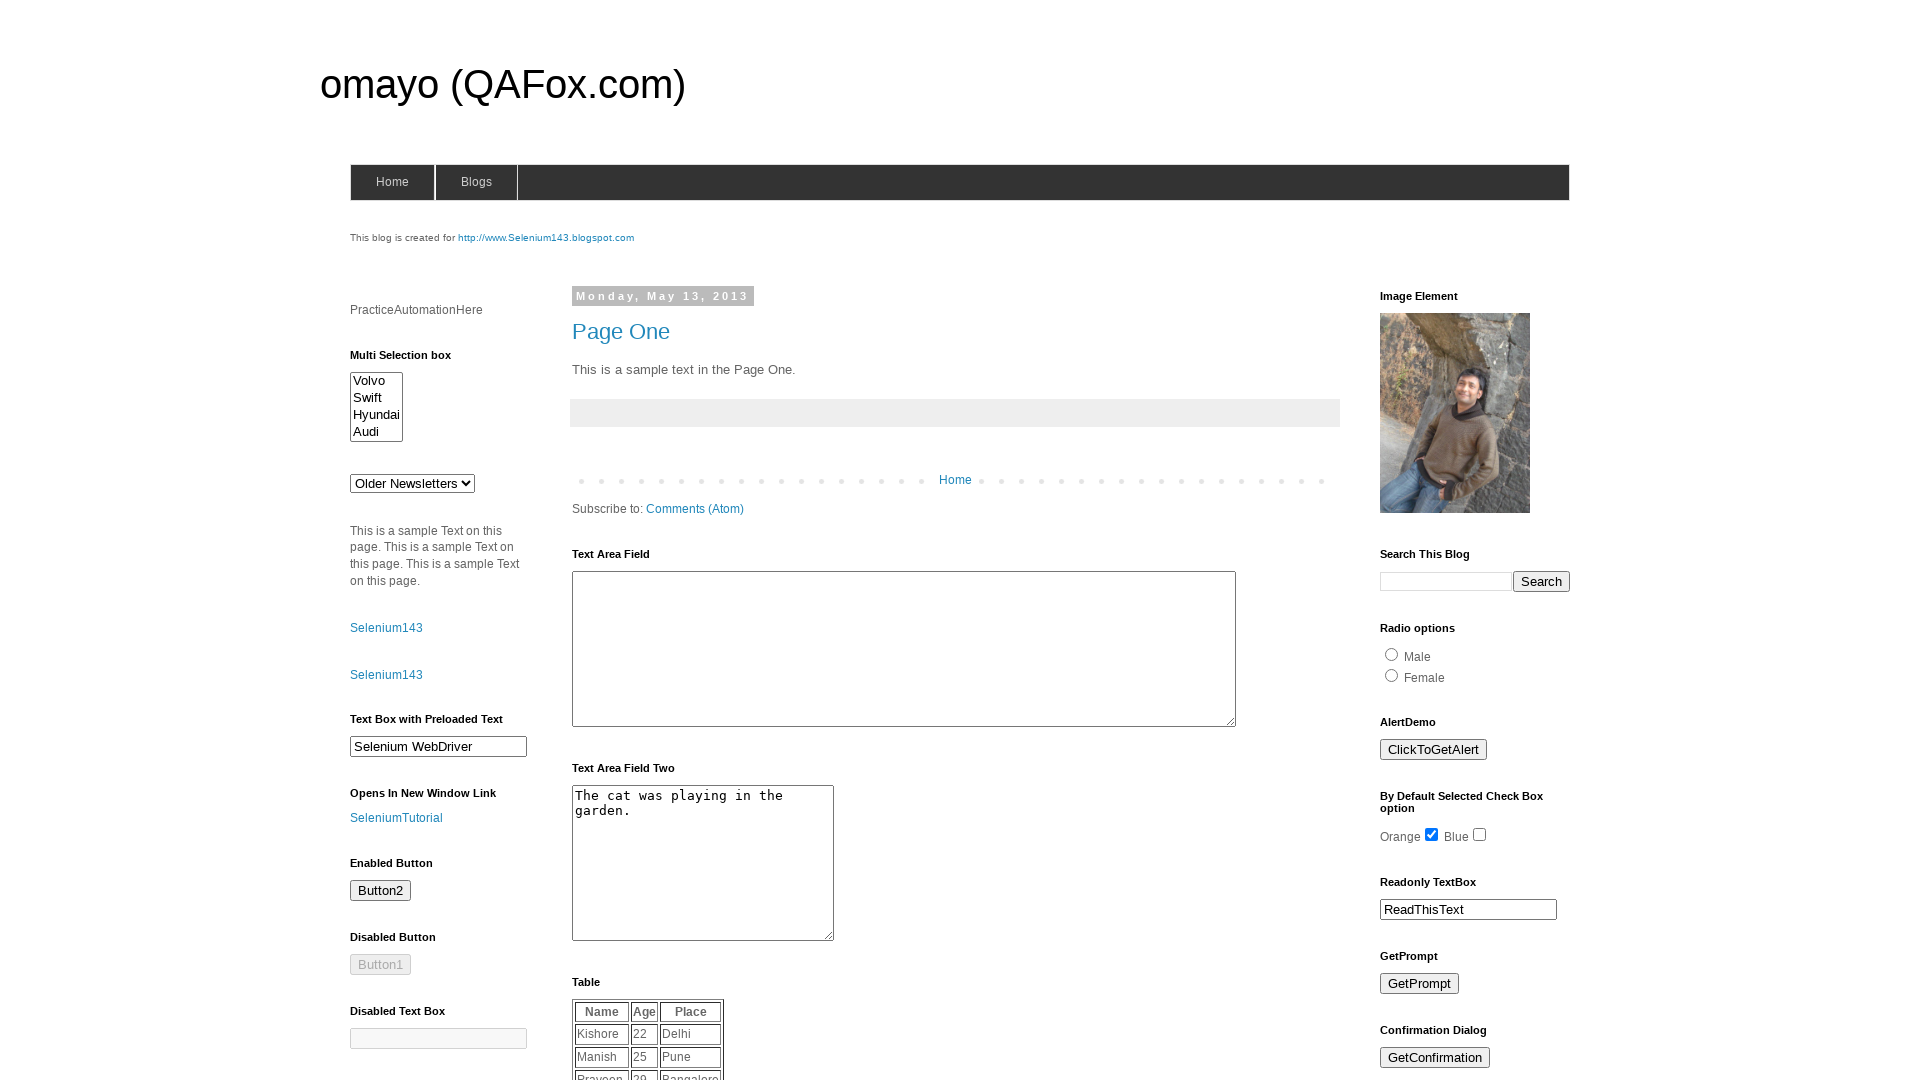

Clicked 'Open a popup window' link to trigger popup at (412, 540) on text=Open a popup window
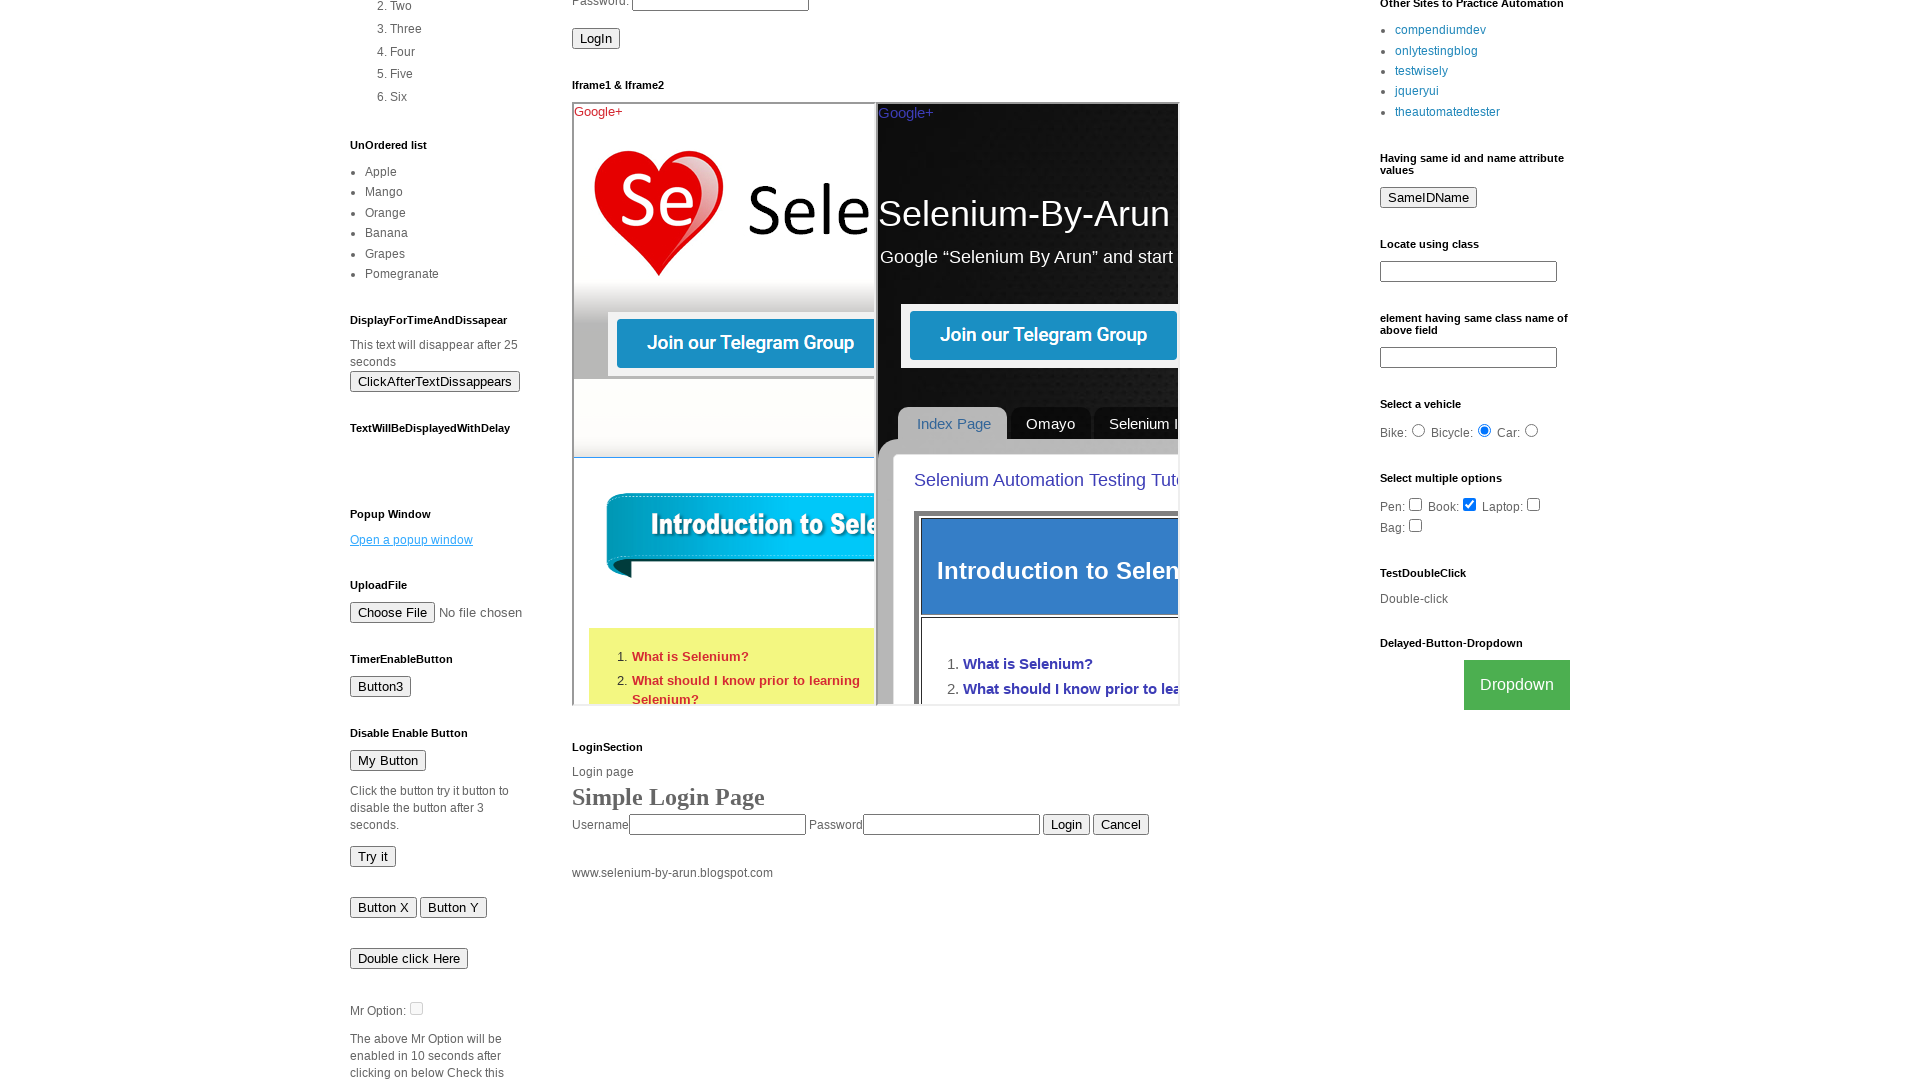

Popup window opened and captured
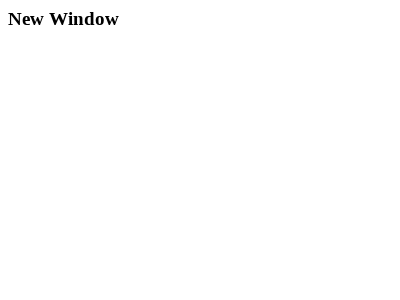

Popup page finished loading
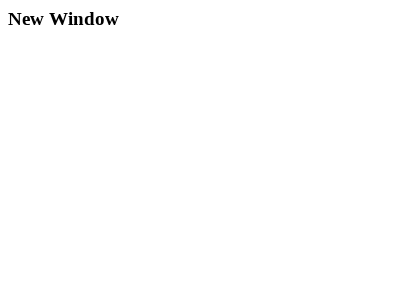

Retrieved all pages in context - Total windows/tabs: 2
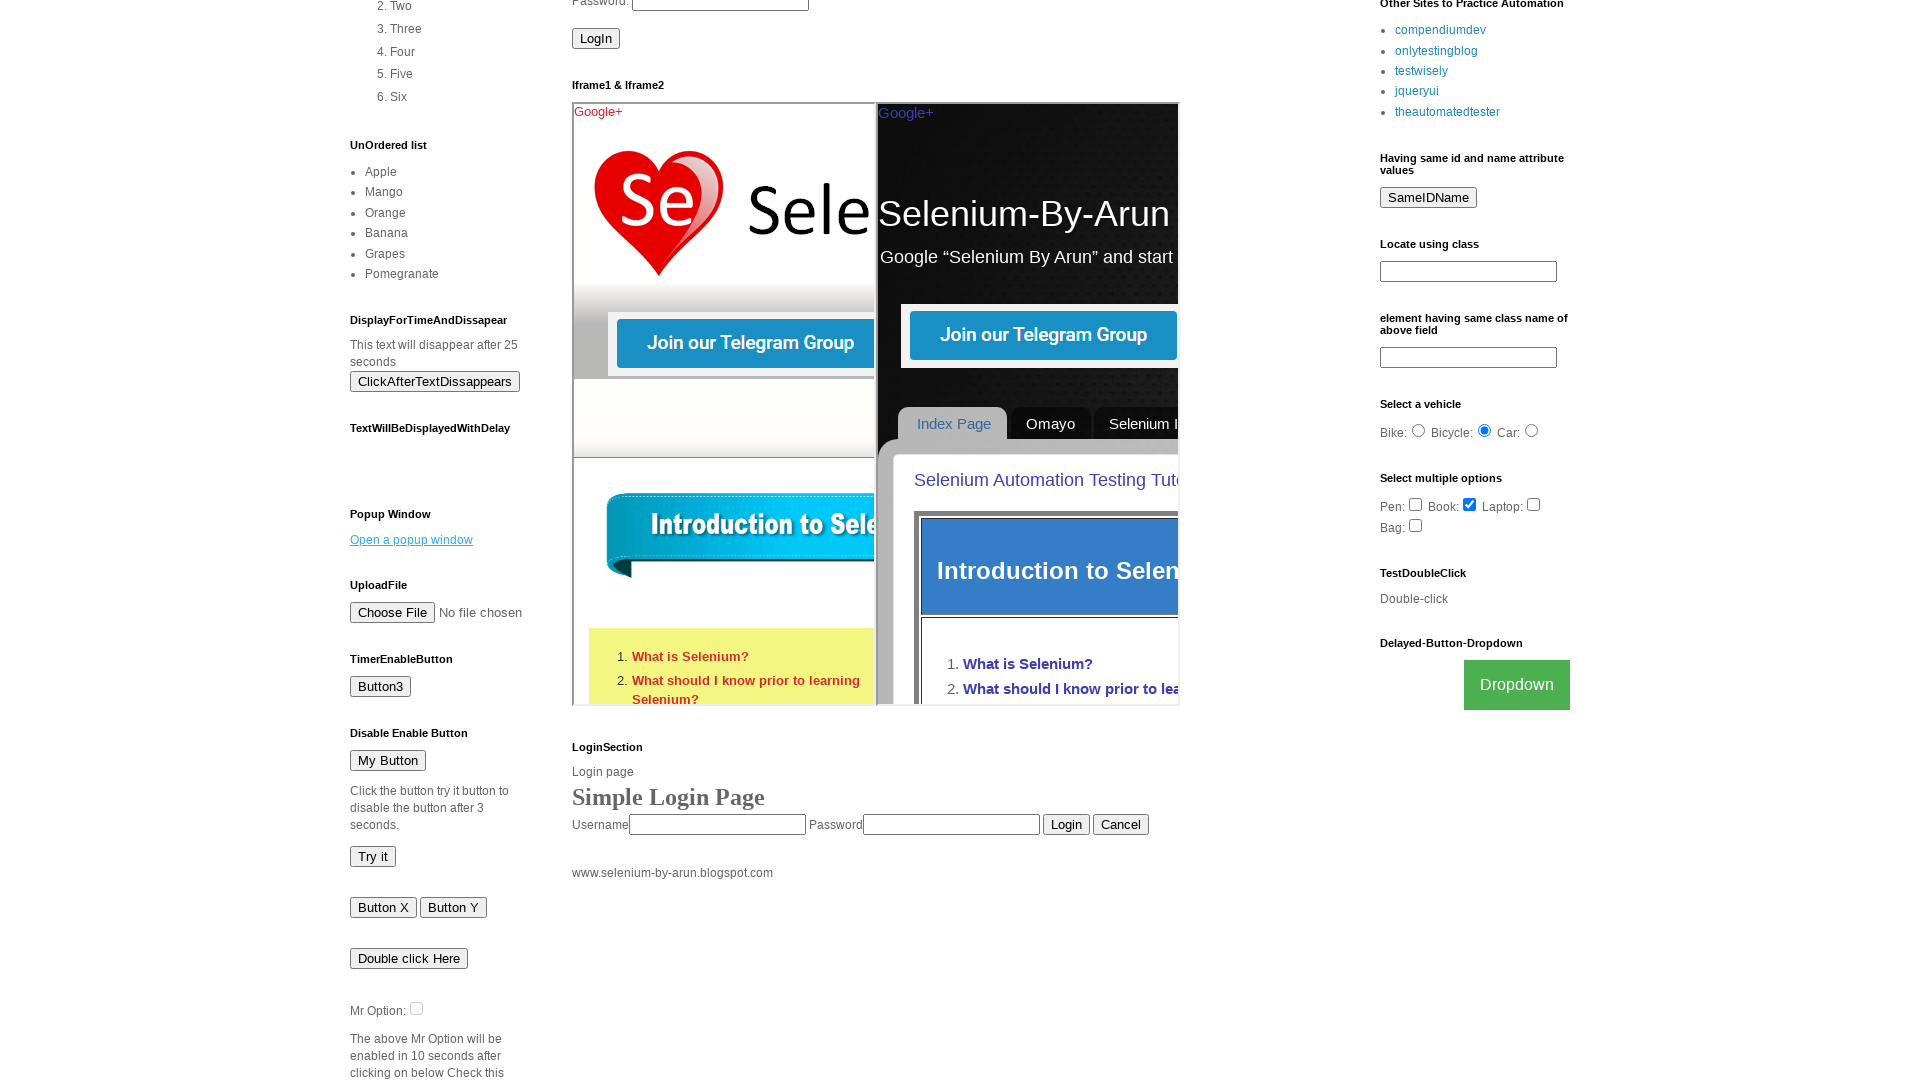

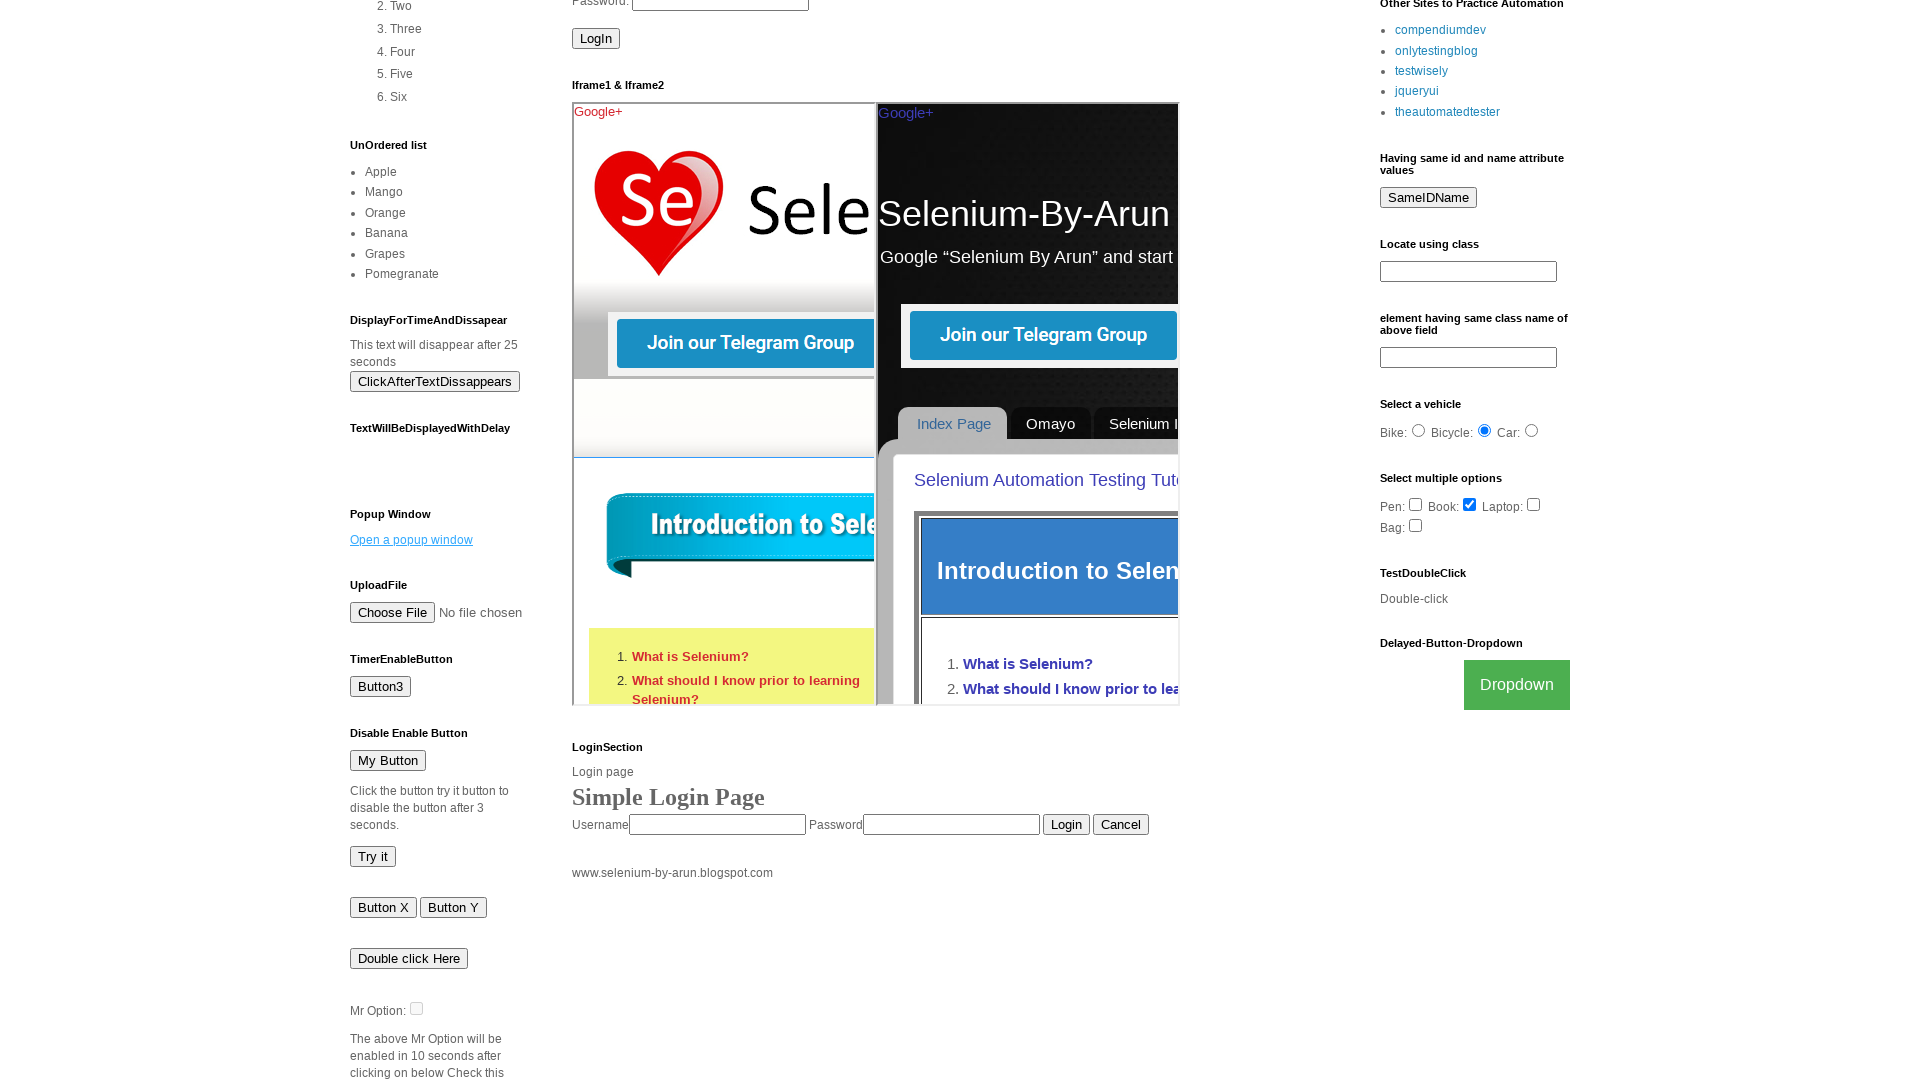